Tests navigation to Browse Languages M section and verifies MySQL is the last language listed

Starting URL: http://www.99-bottles-of-beer.net/

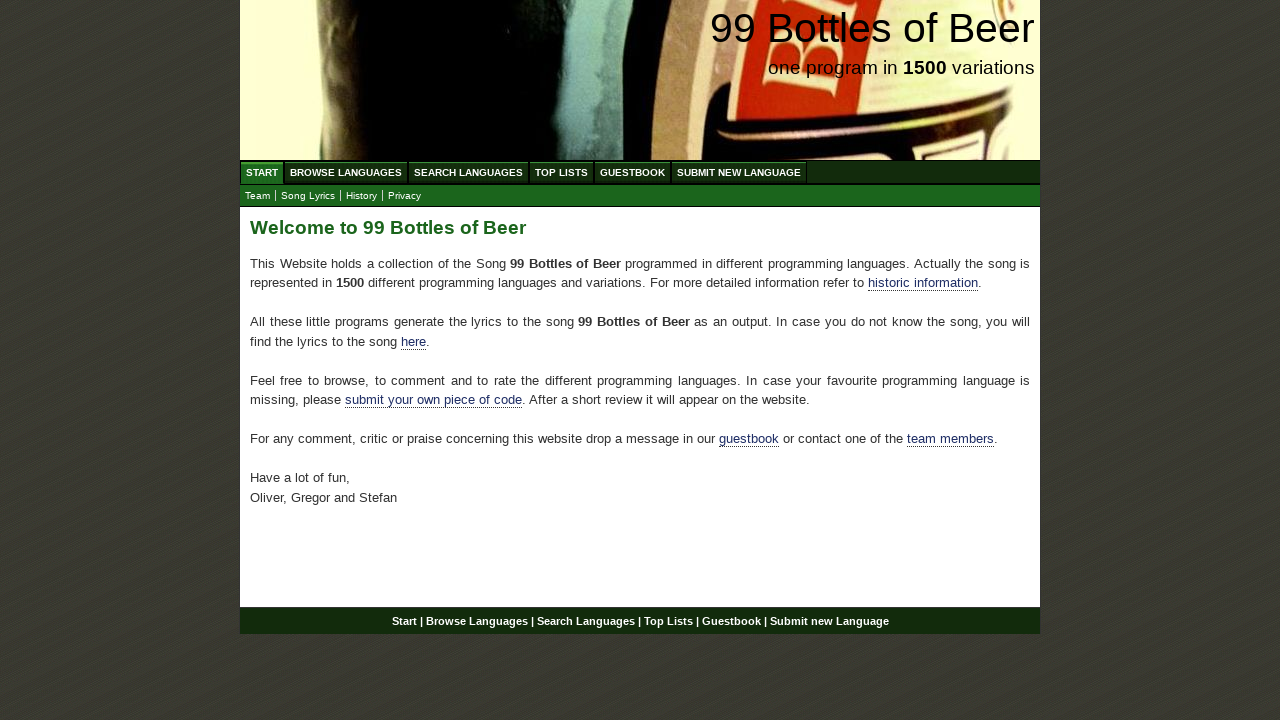

Clicked on Browse Languages link at (346, 172) on #menu a[href='/abc.html']
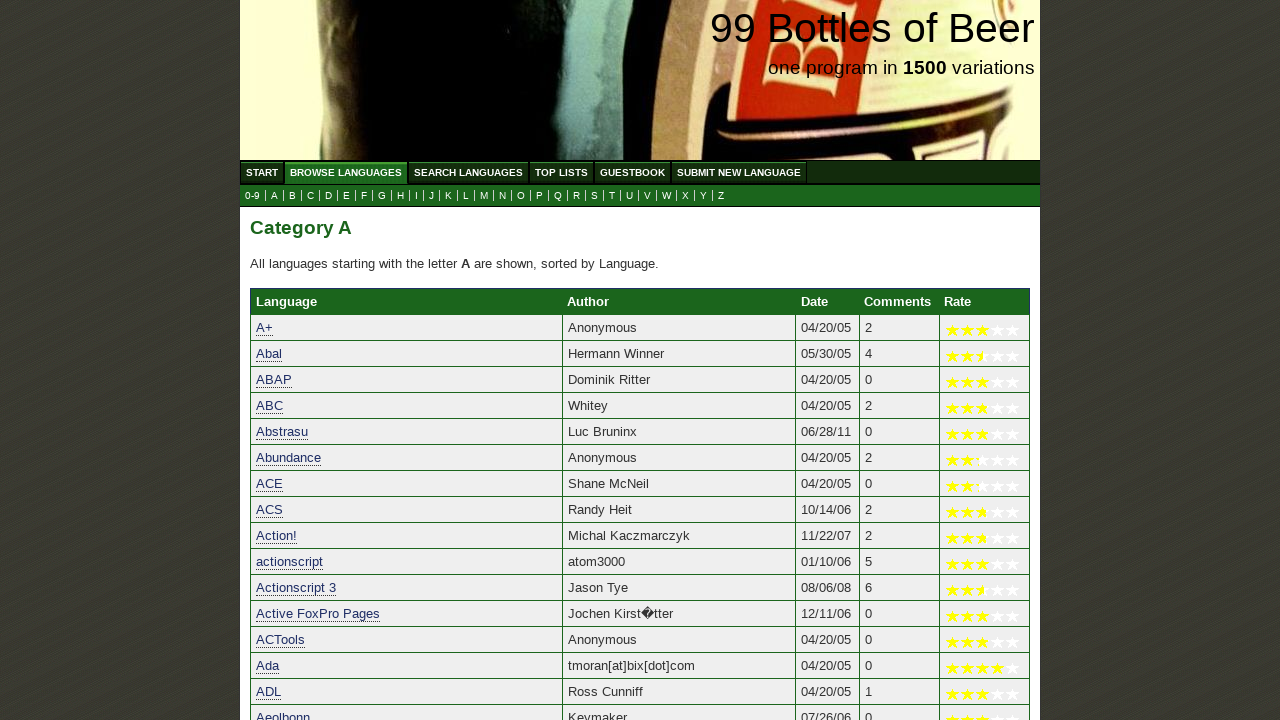

Clicked on letter M to browse languages starting with M at (484, 196) on a[href='m.html']
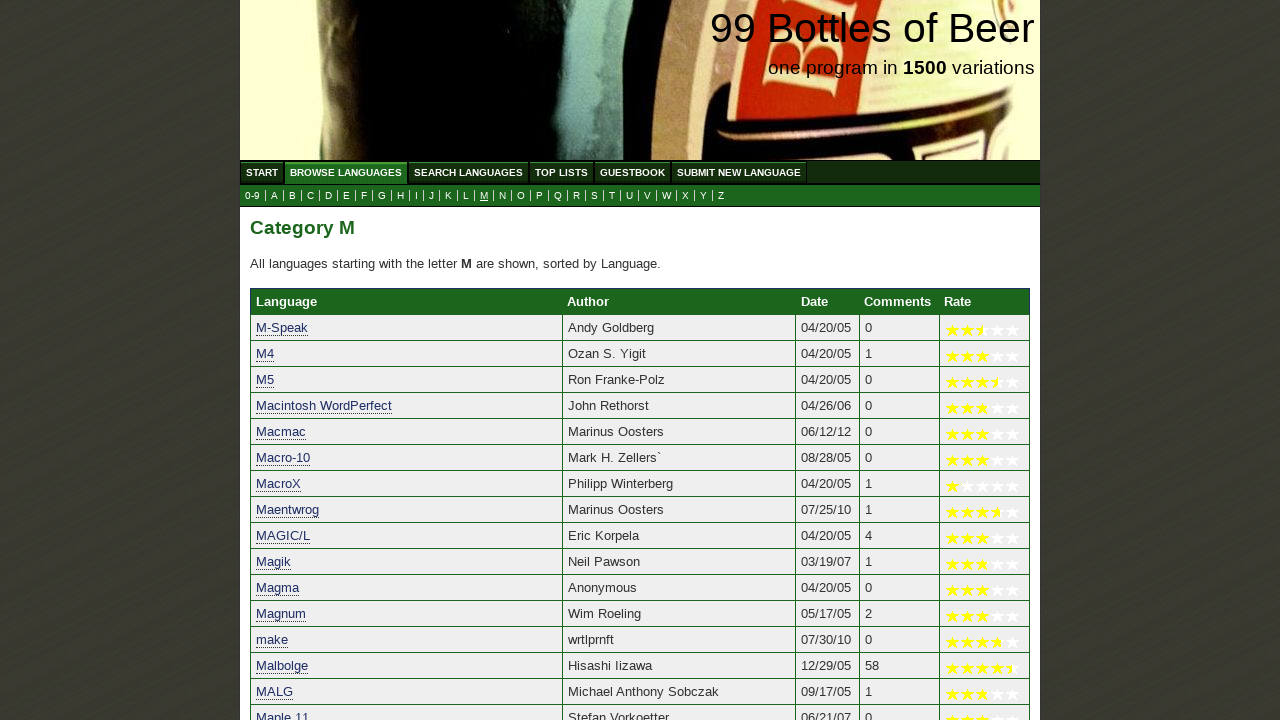

Table loaded with languages starting with M
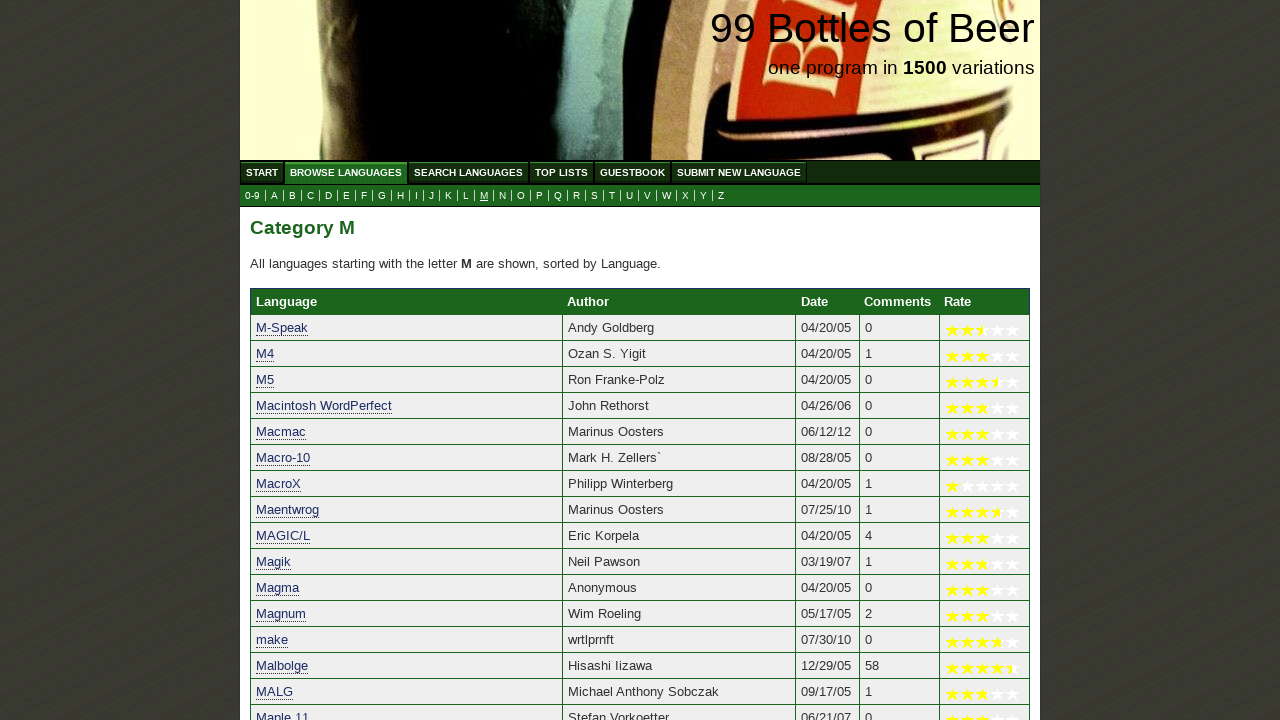

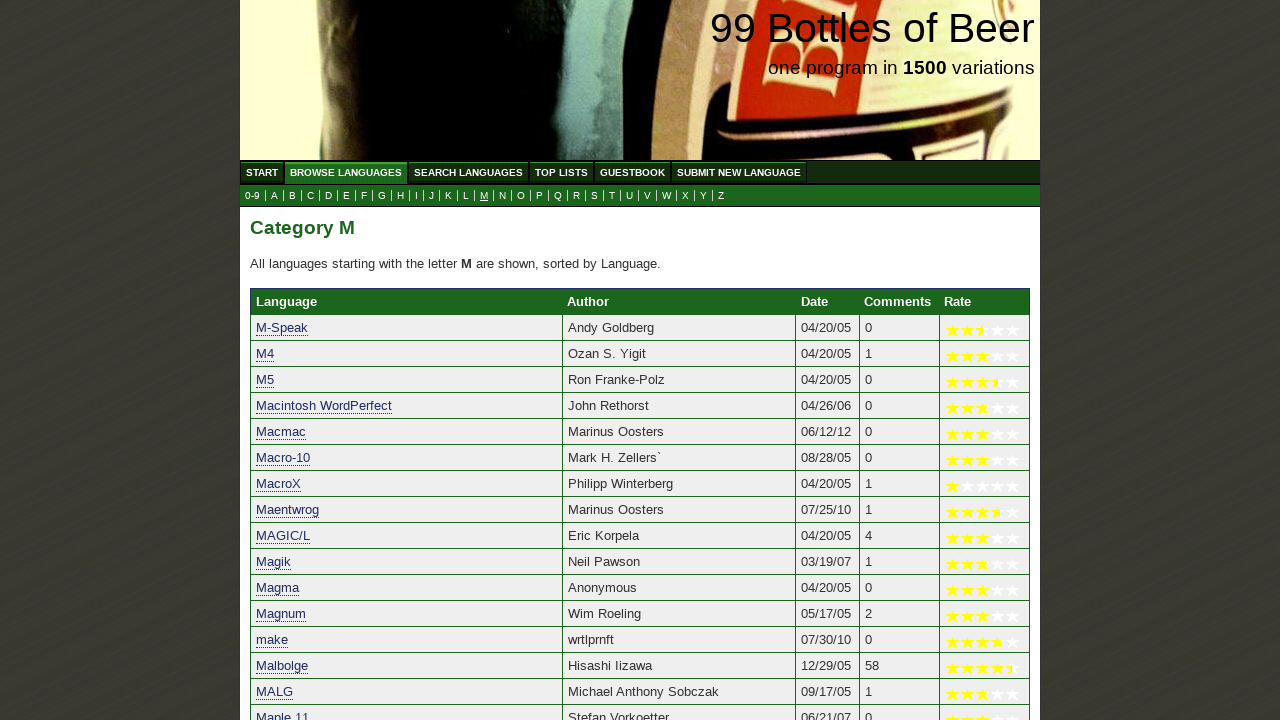